Tests radio button functionality by finding all radio buttons on the page, selecting the one with value "radio1", and verifying it becomes selected.

Starting URL: https://rahulshettyacademy.com/AutomationPractice/

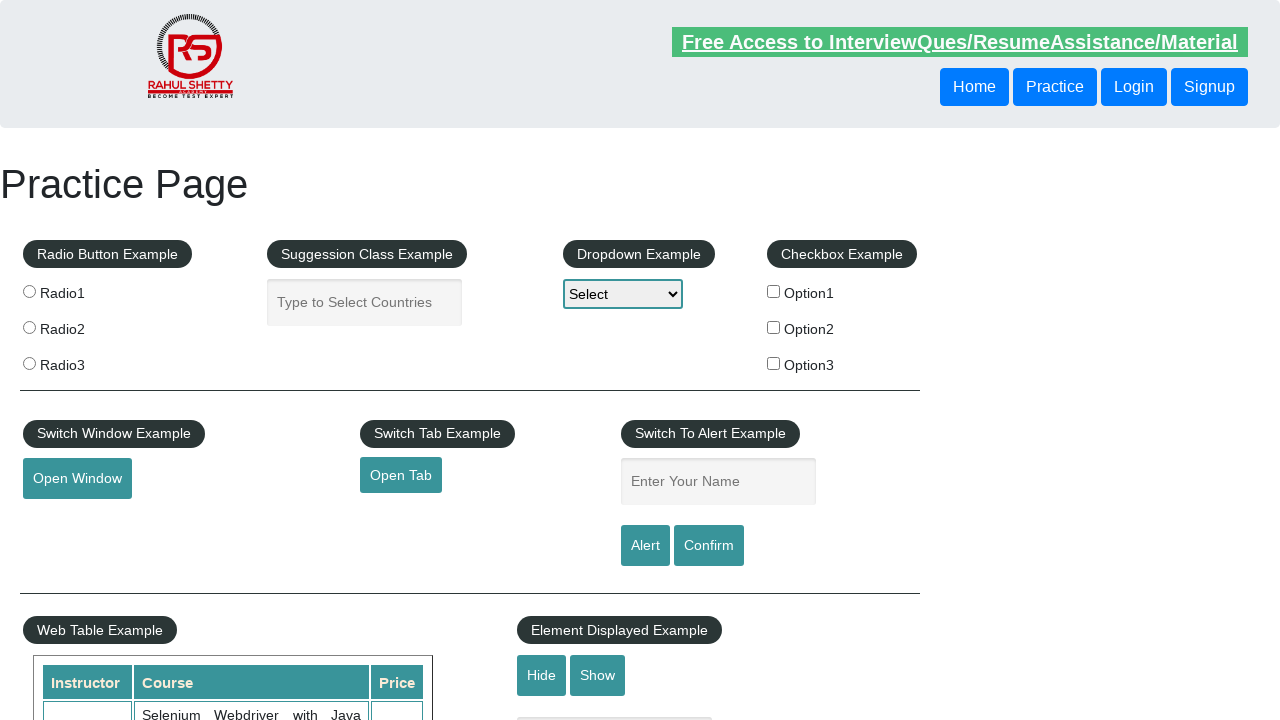

Navigated to https://rahulshettyacademy.com/AutomationPractice/
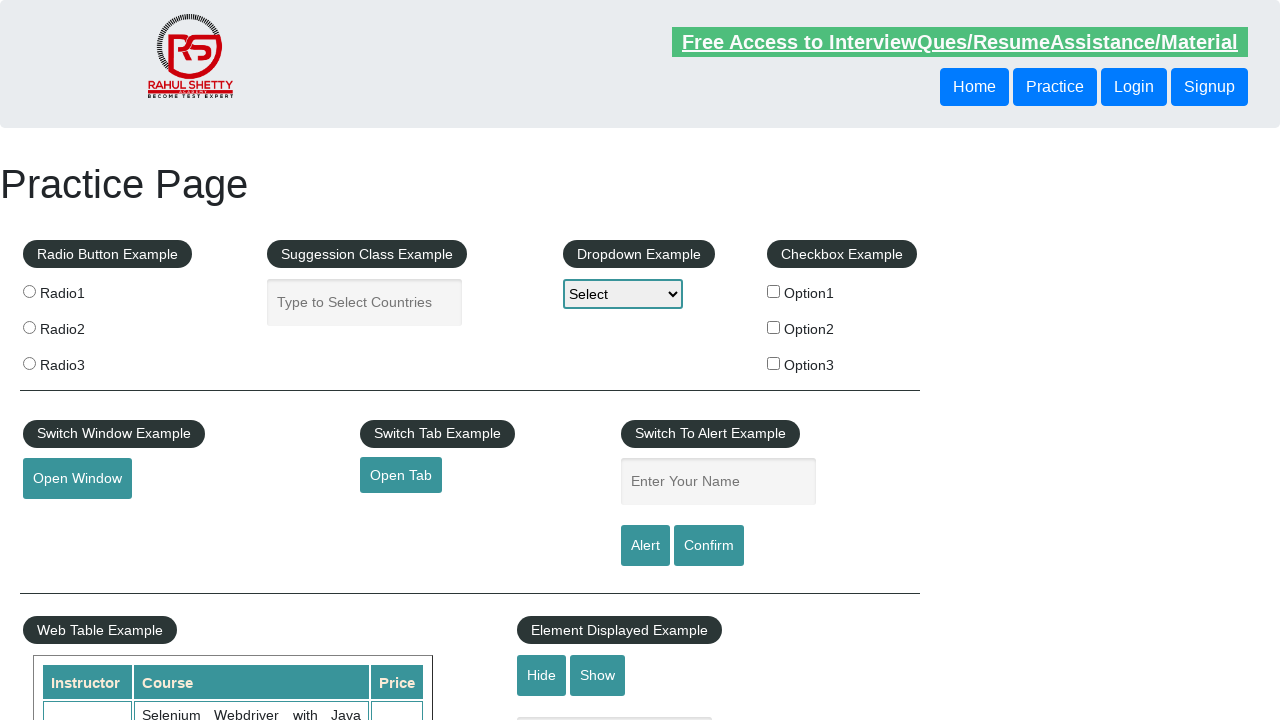

Located all radio buttons on the page
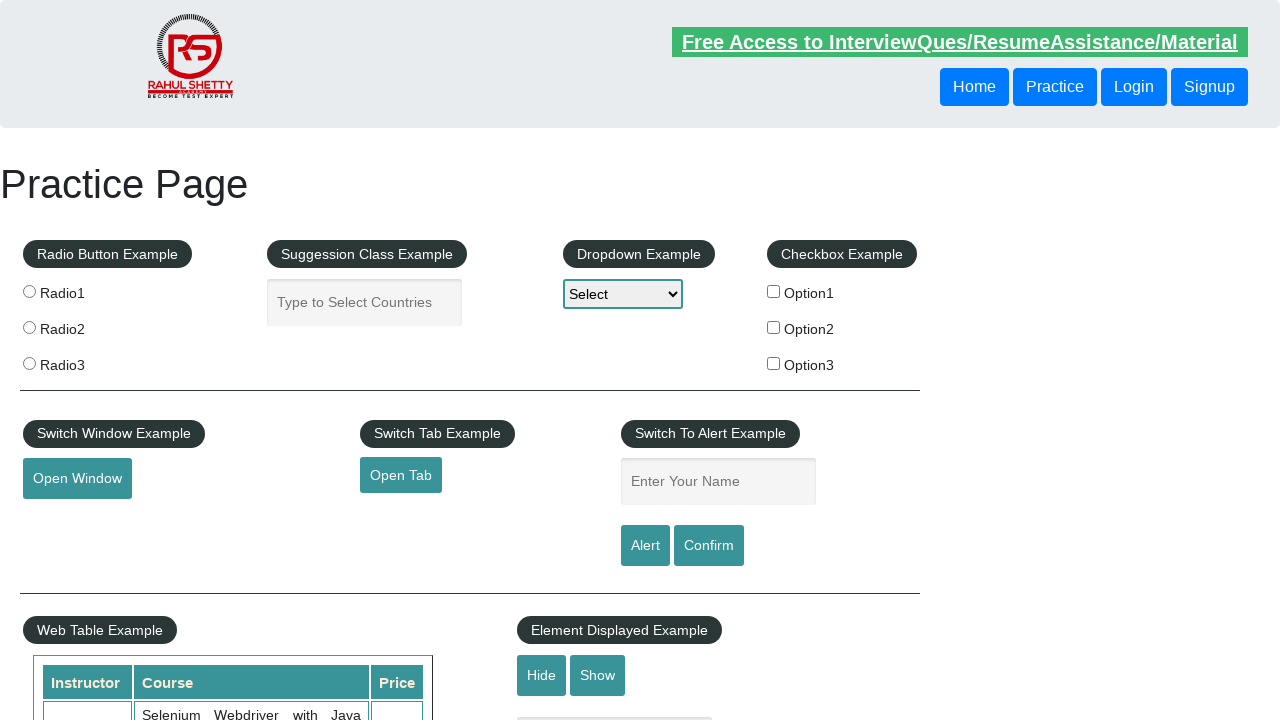

Found 3 radio buttons on the page
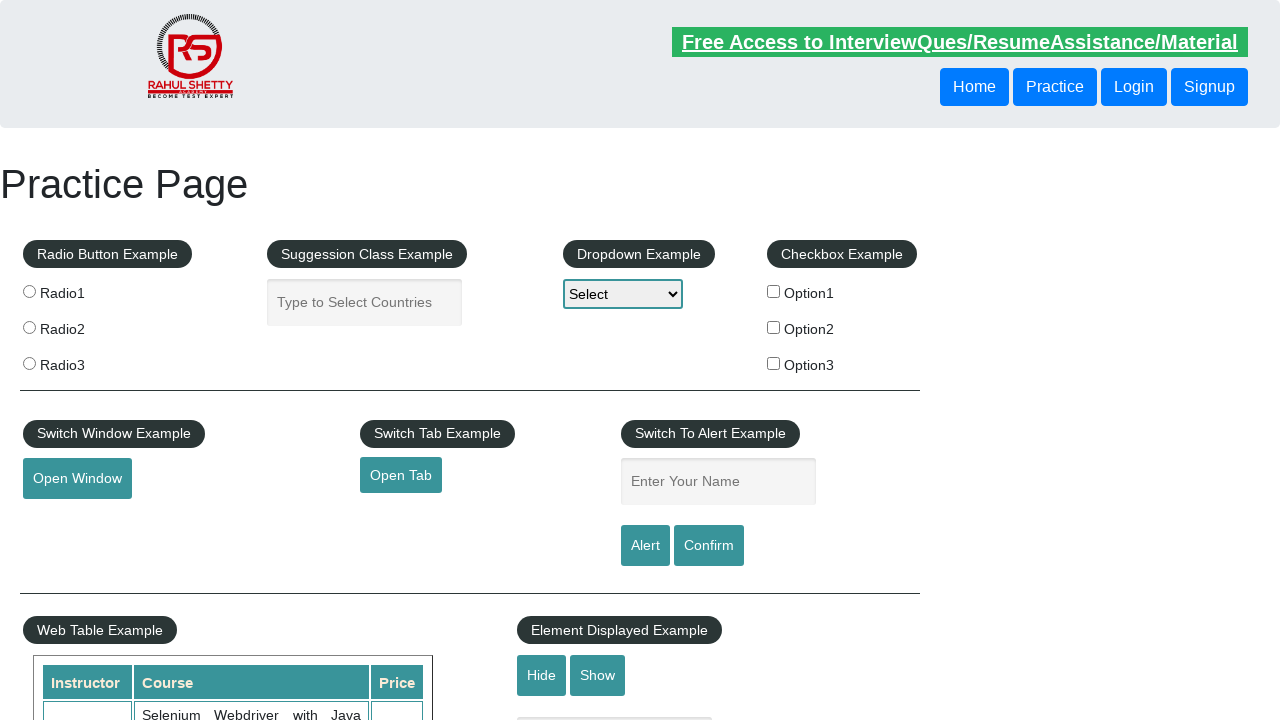

Accessing radio button at index 0
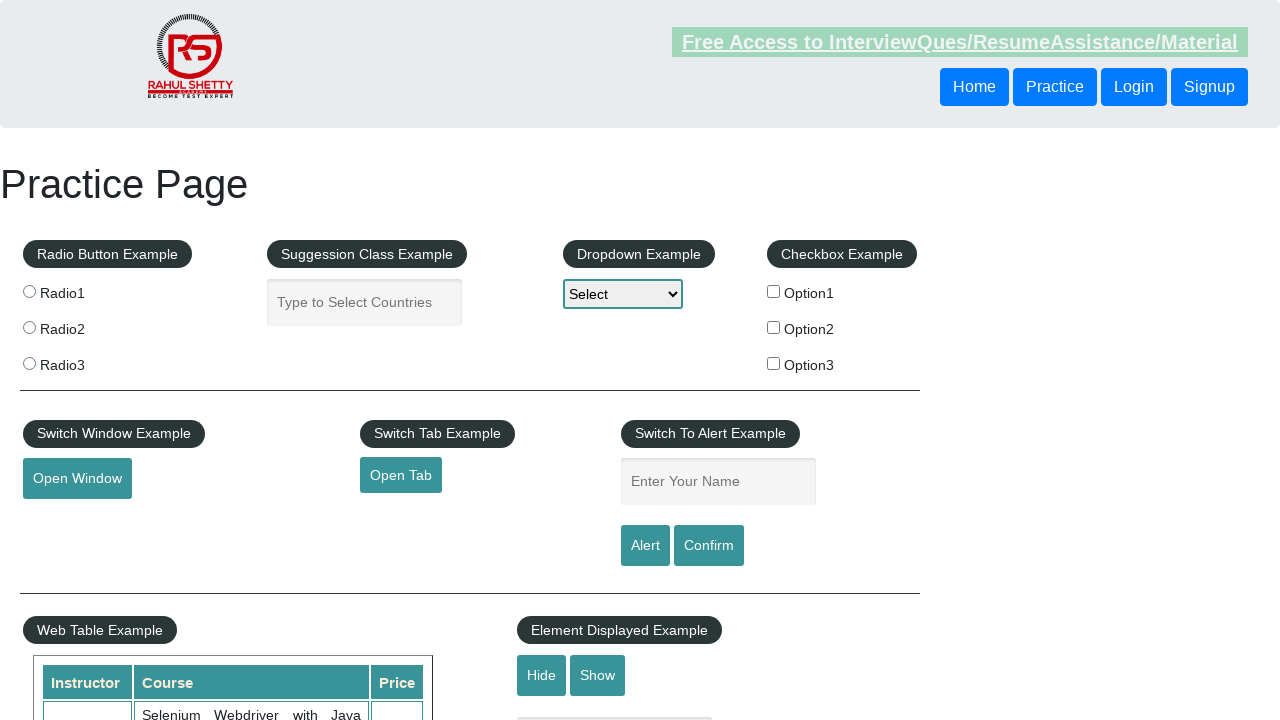

Found radio button with value 'radio1'
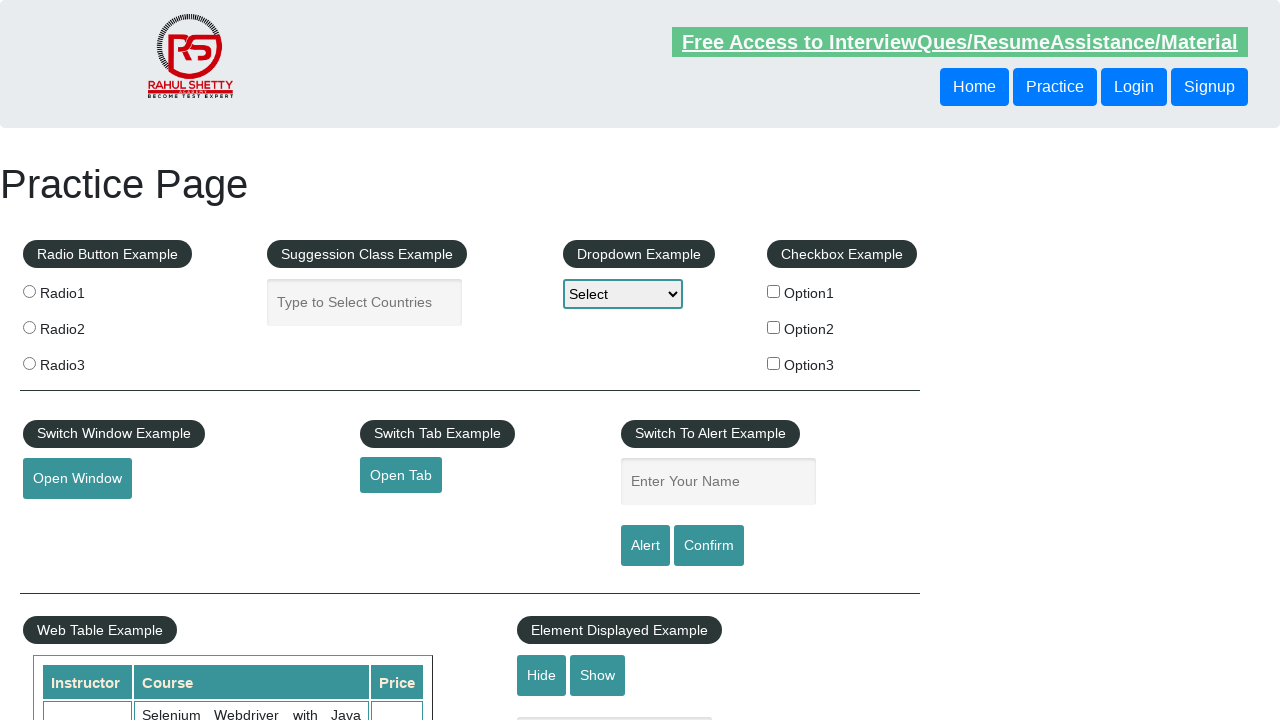

Clicked radio button with value 'radio1' at (29, 291) on xpath=//input[@type='radio'] >> nth=0
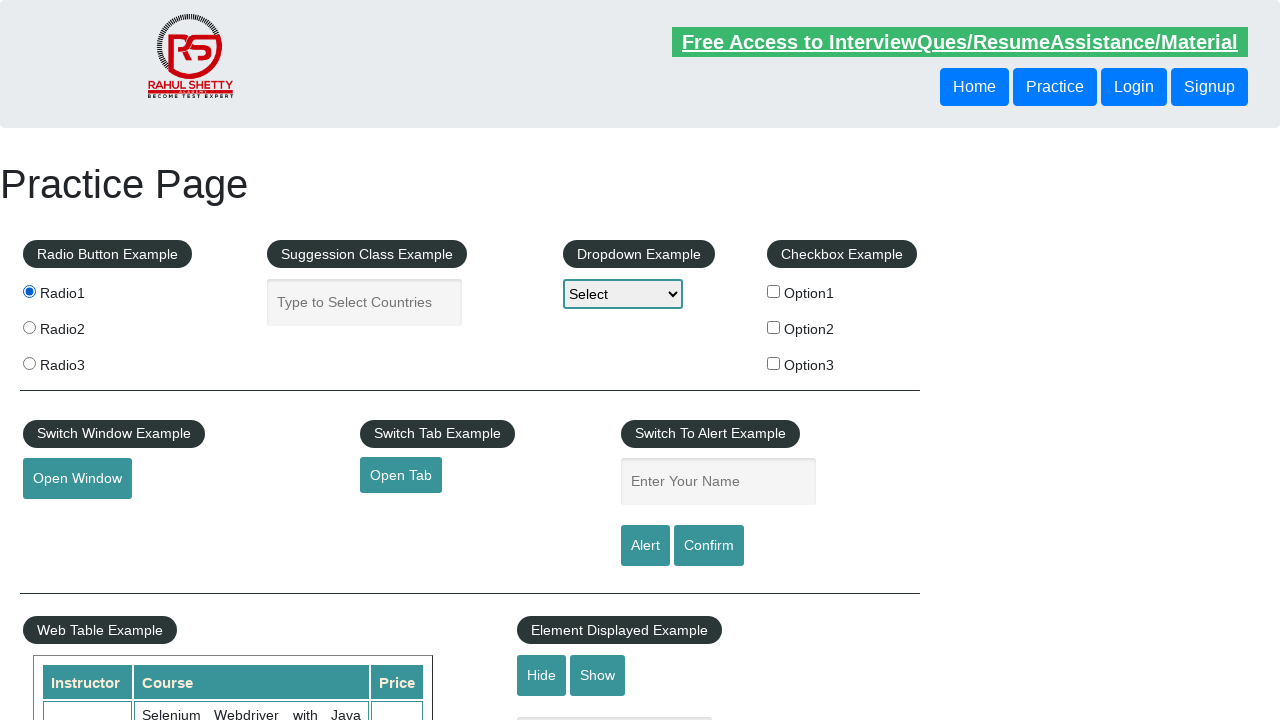

Verified that radio button with value 'radio1' is selected
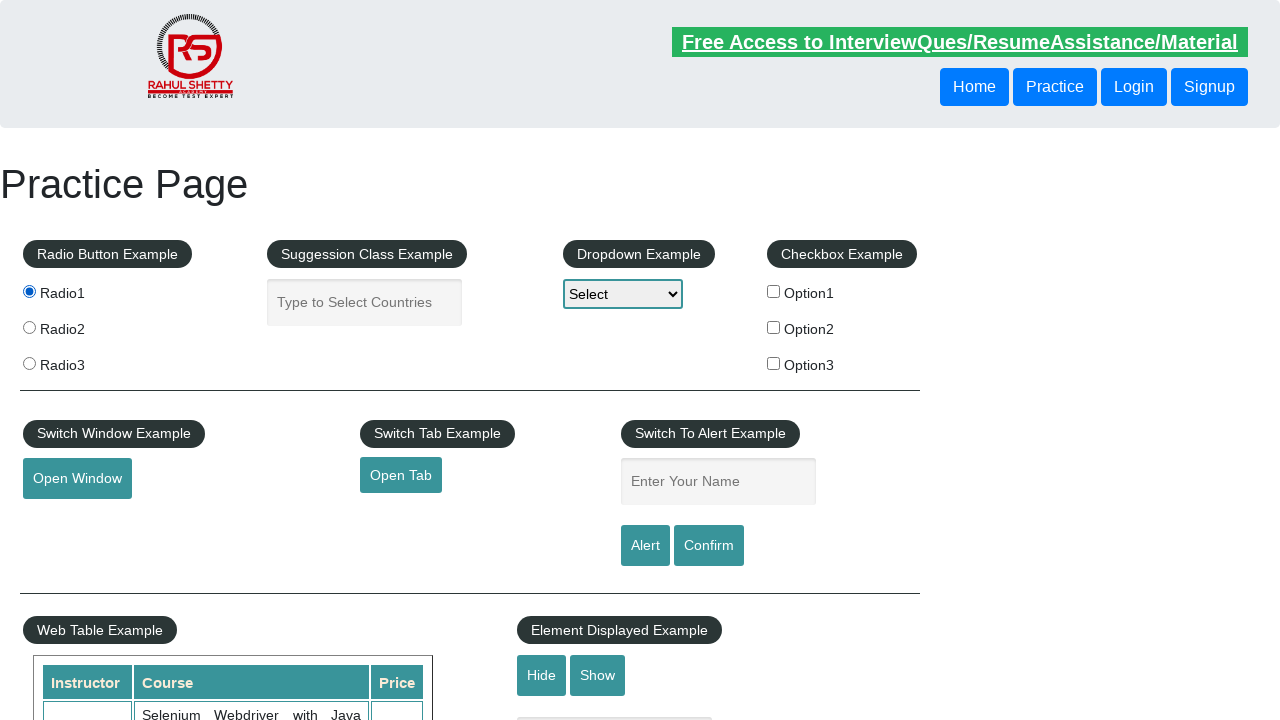

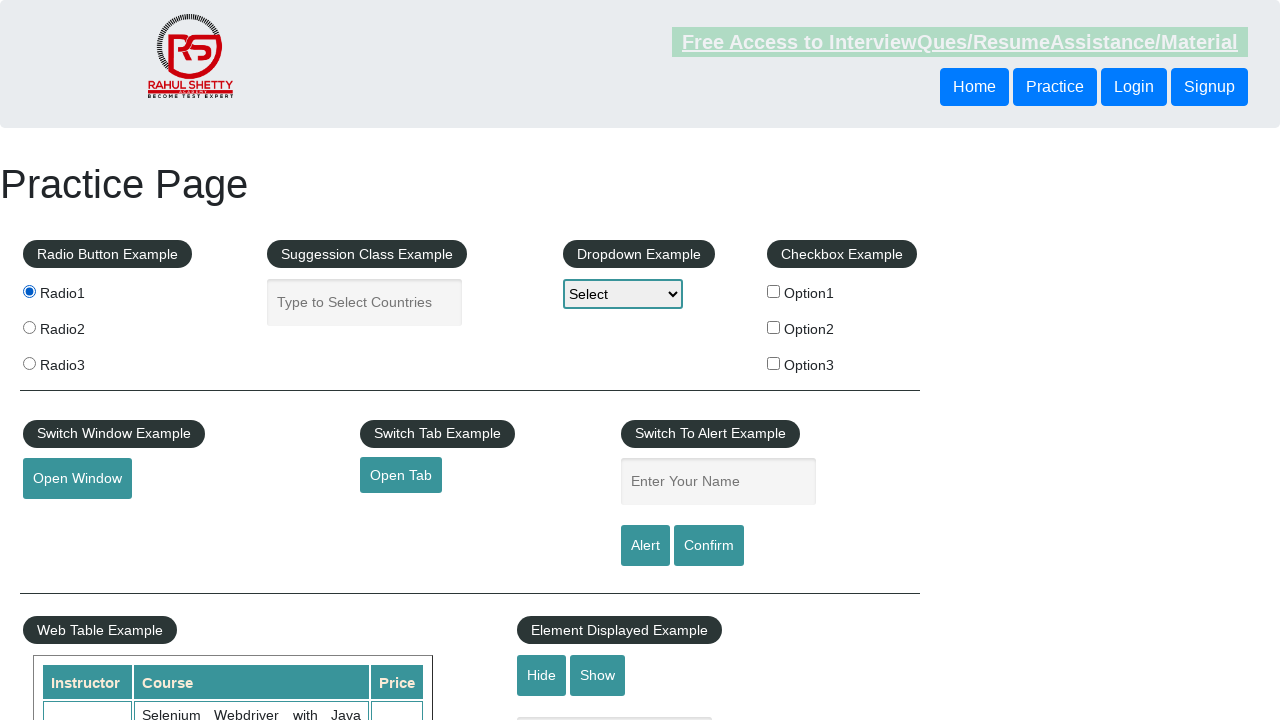